Tests Flipkart search functionality by typing a search term into the active search element and pressing Enter to submit the search

Starting URL: https://www.flipkart.com/

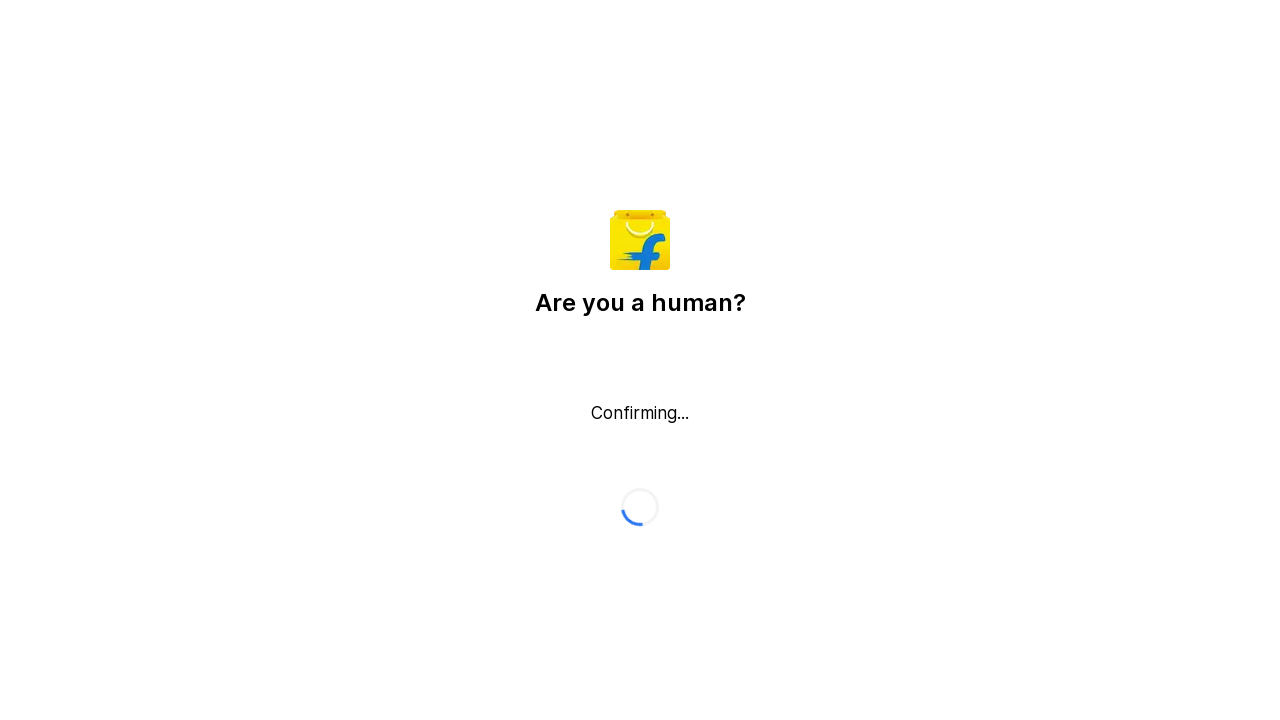

Typed 'poha' into the active search element
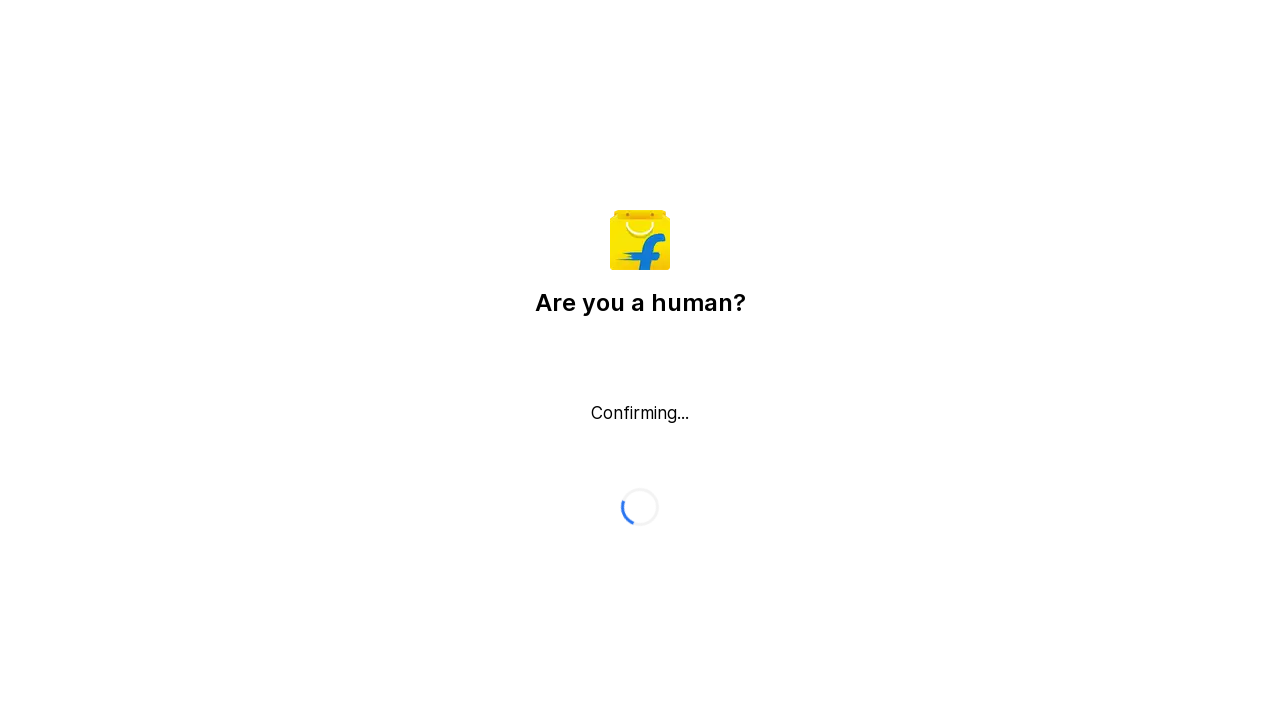

Pressed Enter to submit the search query
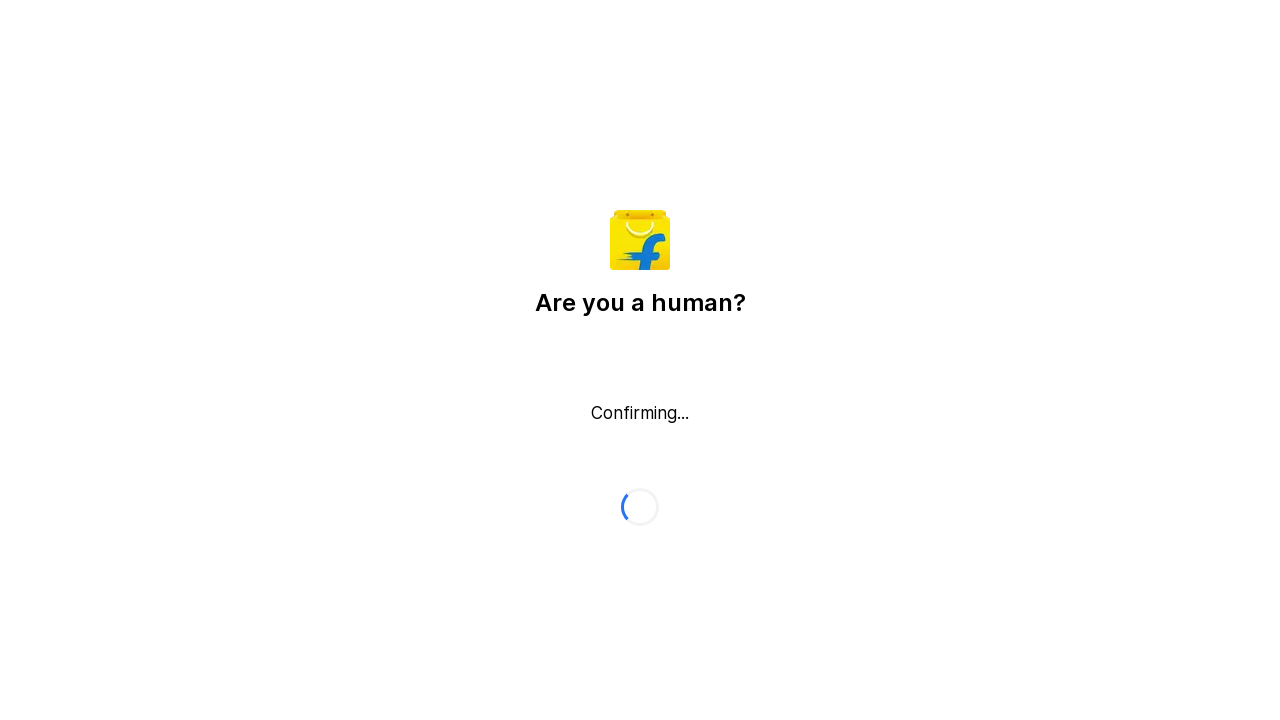

Waited for search results page to load (networkidle)
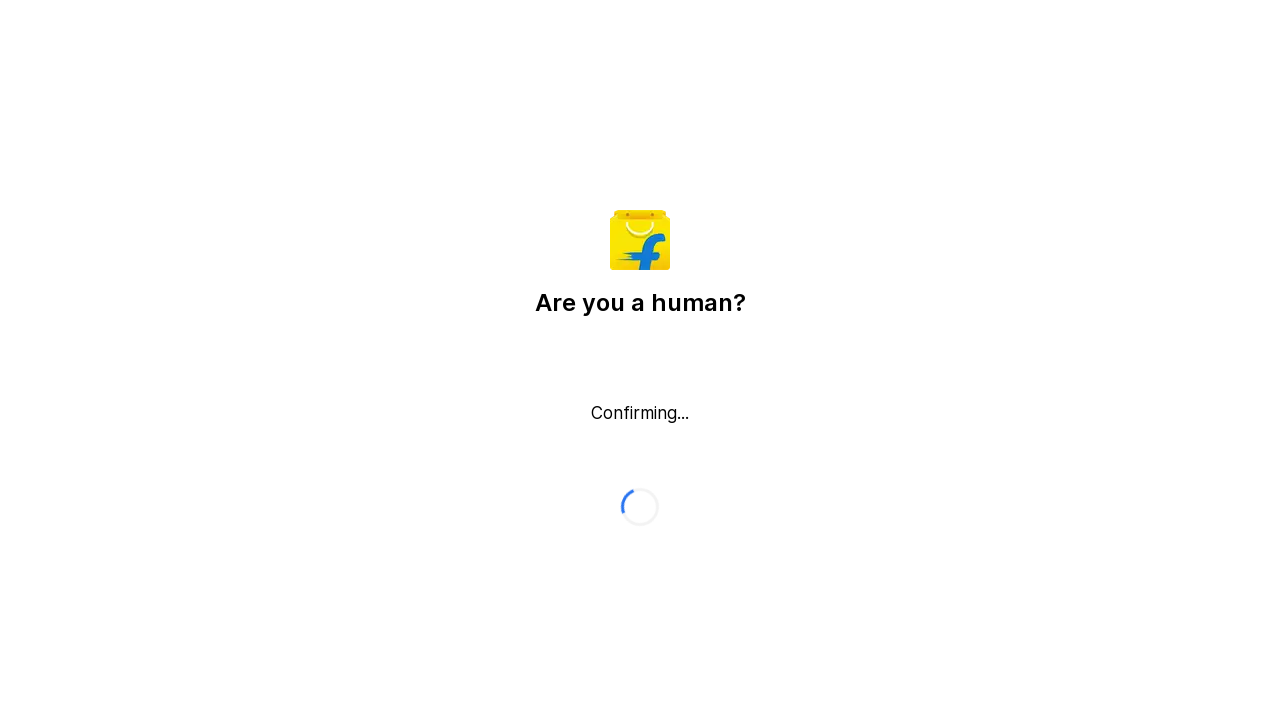

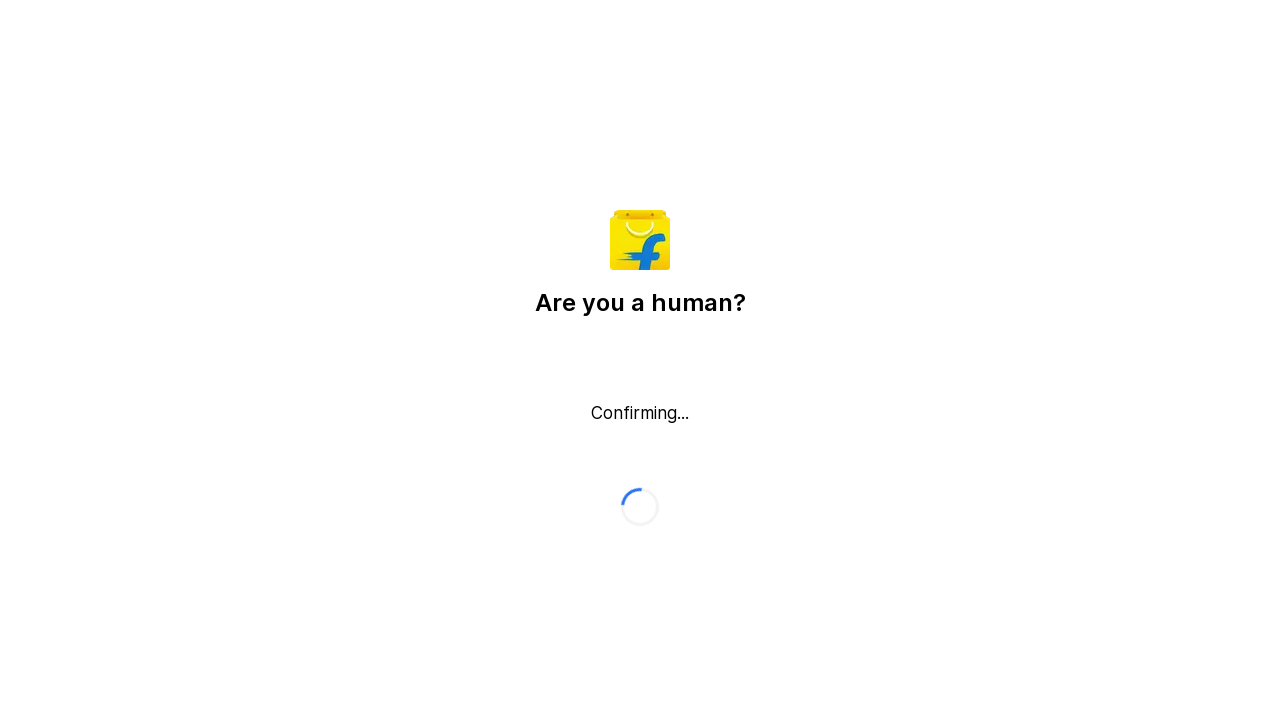